Tests horizontal scrolling functionality on a dashboard page by scrolling 5000 pixels to the right using JavaScript execution.

Starting URL: https://dashboards.handmadeinteractive.com/jasonlove/

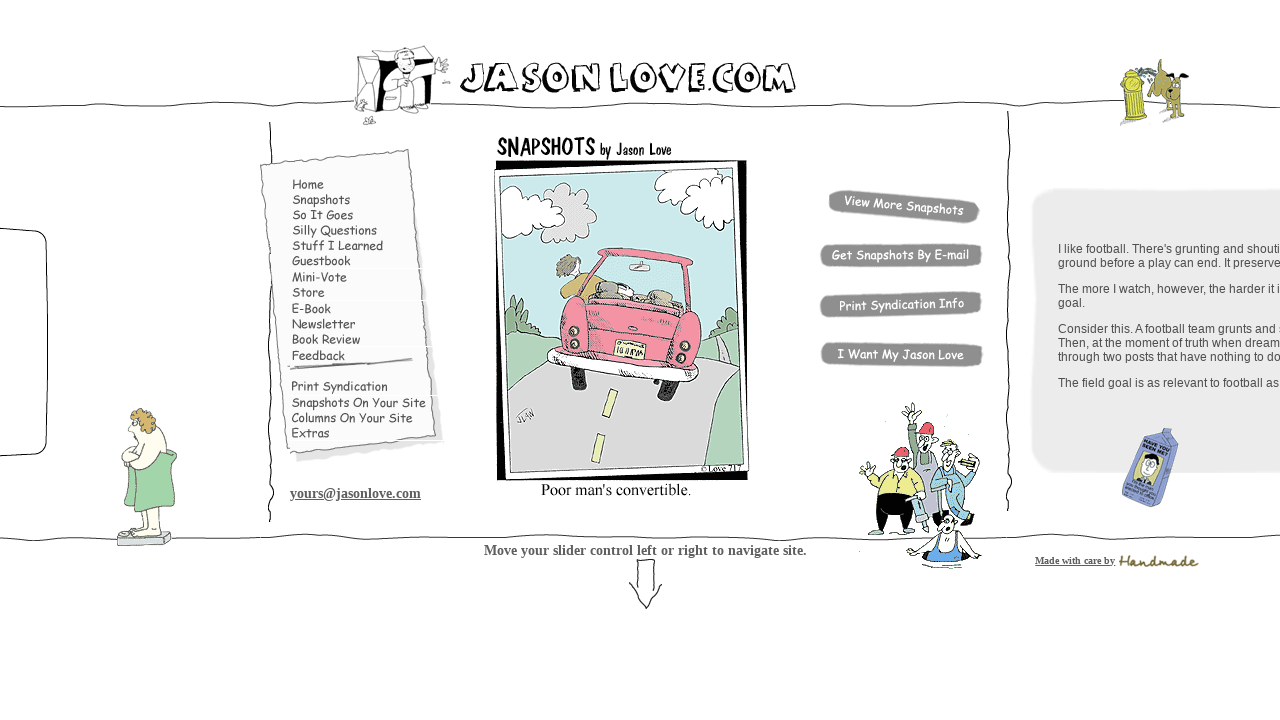

Waited for page DOM content to load
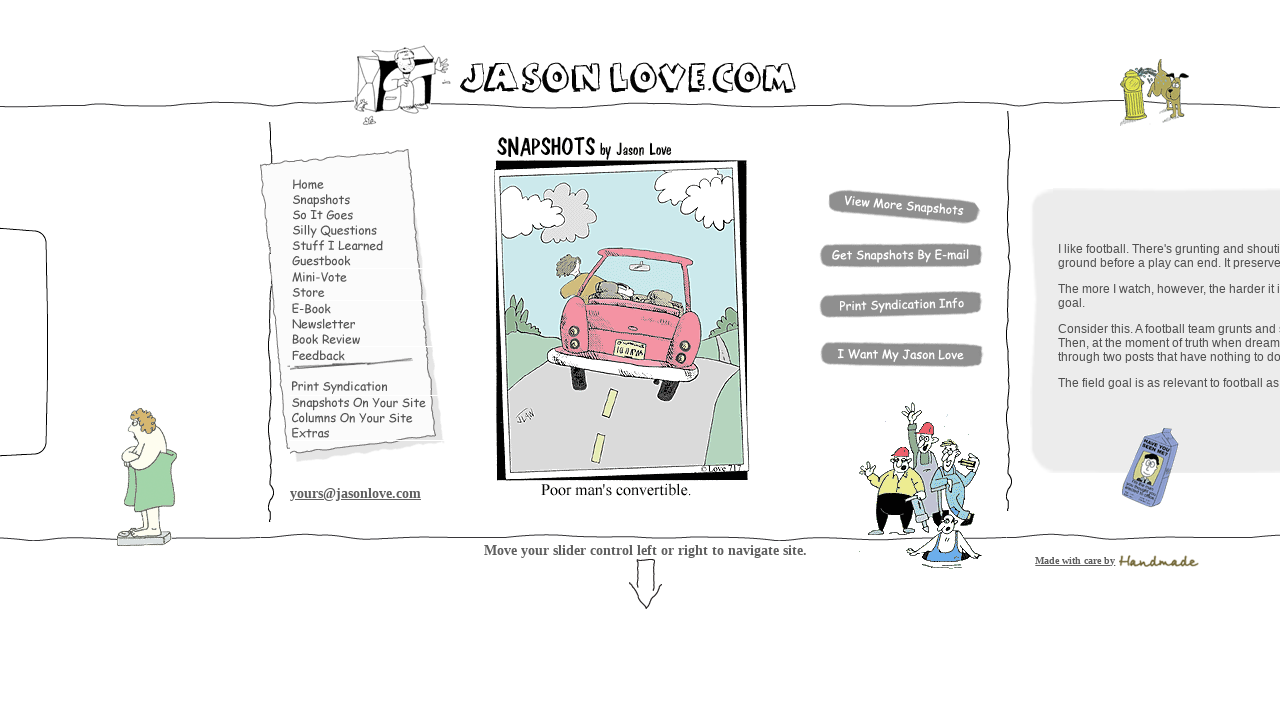

Scrolled dashboard 5000 pixels to the right
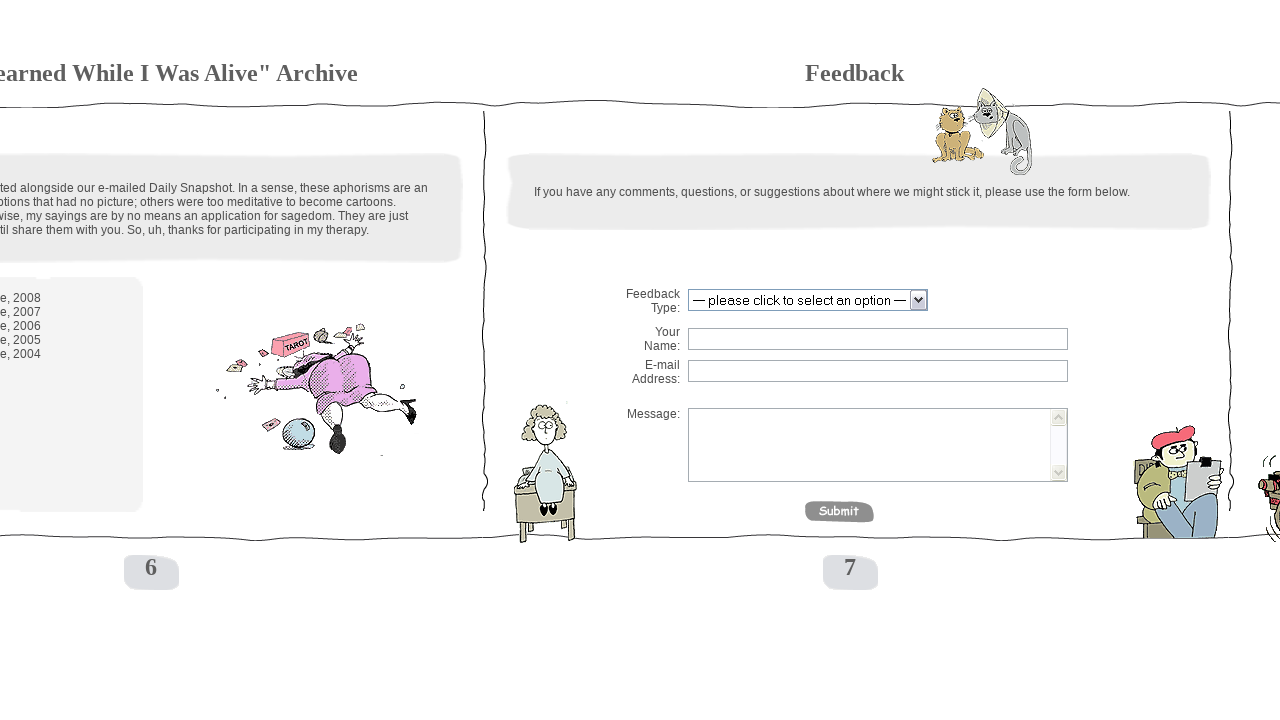

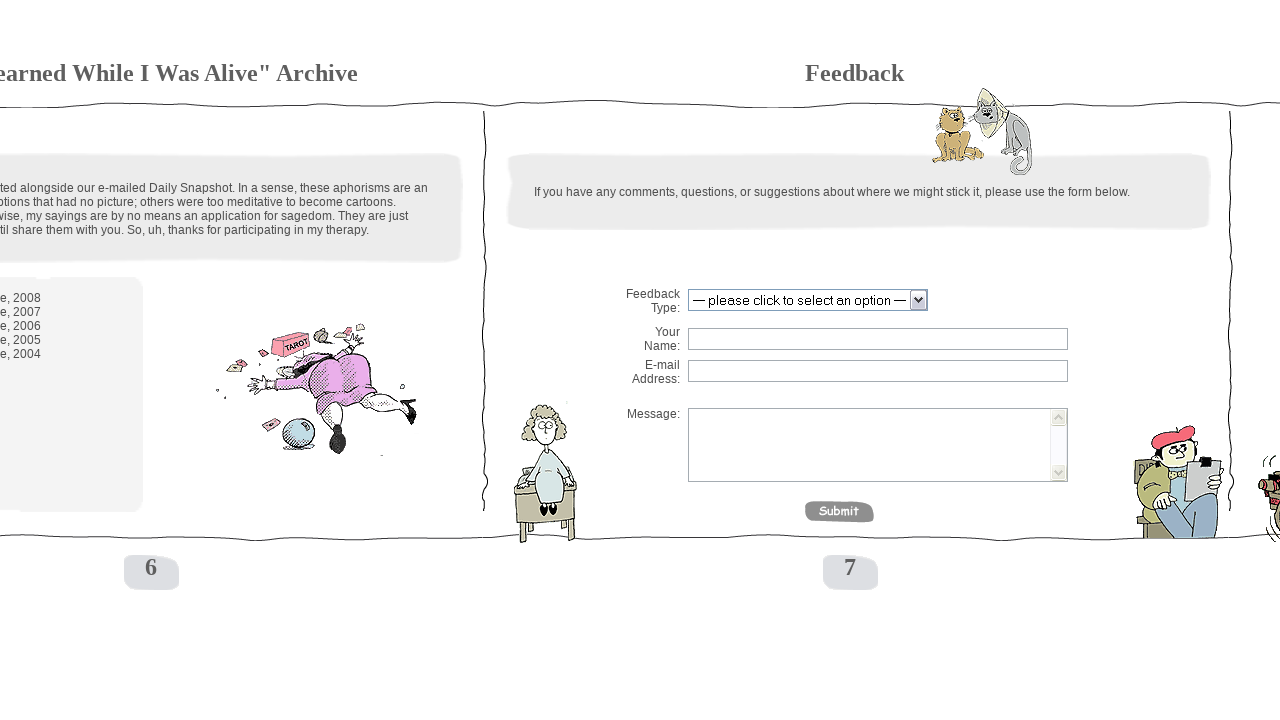